Tests dynamic loading functionality by clicking a start button and waiting for dynamically loaded text to appear

Starting URL: https://the-internet.herokuapp.com/dynamic_loading/2

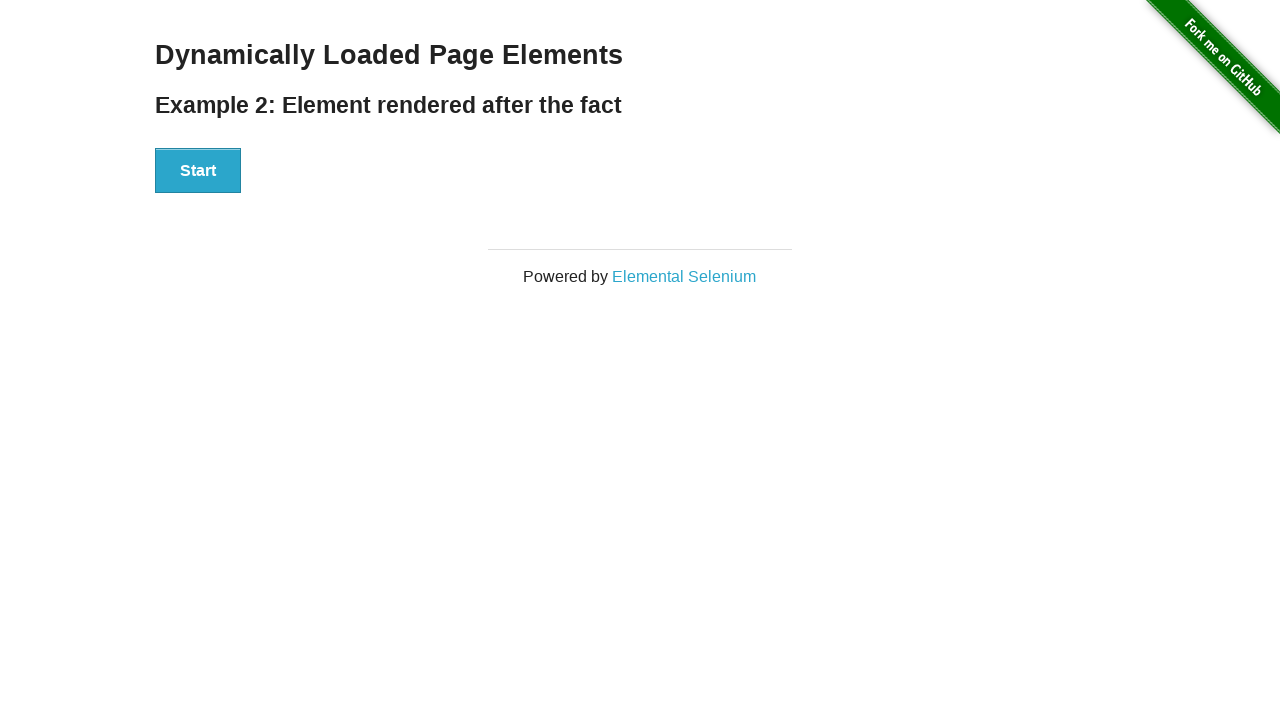

Clicked start button to trigger dynamic loading at (198, 171) on button
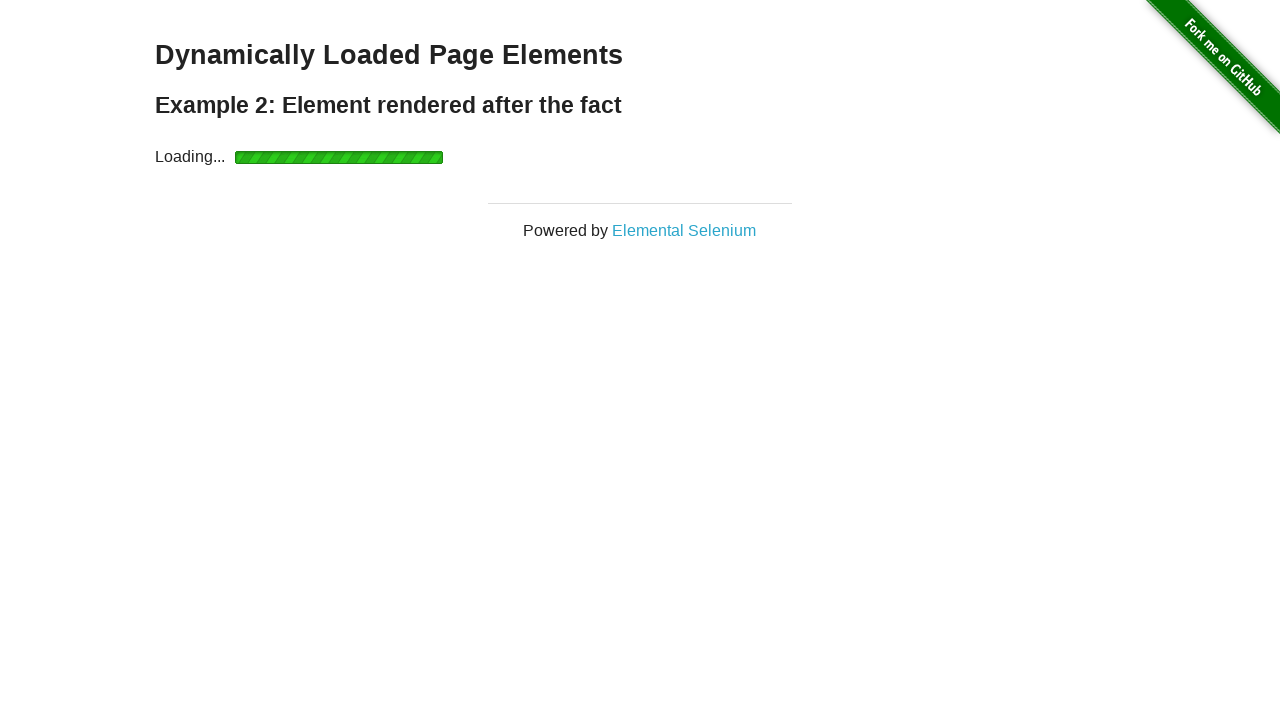

Waited for and confirmed 'Hello World!' text appeared dynamically
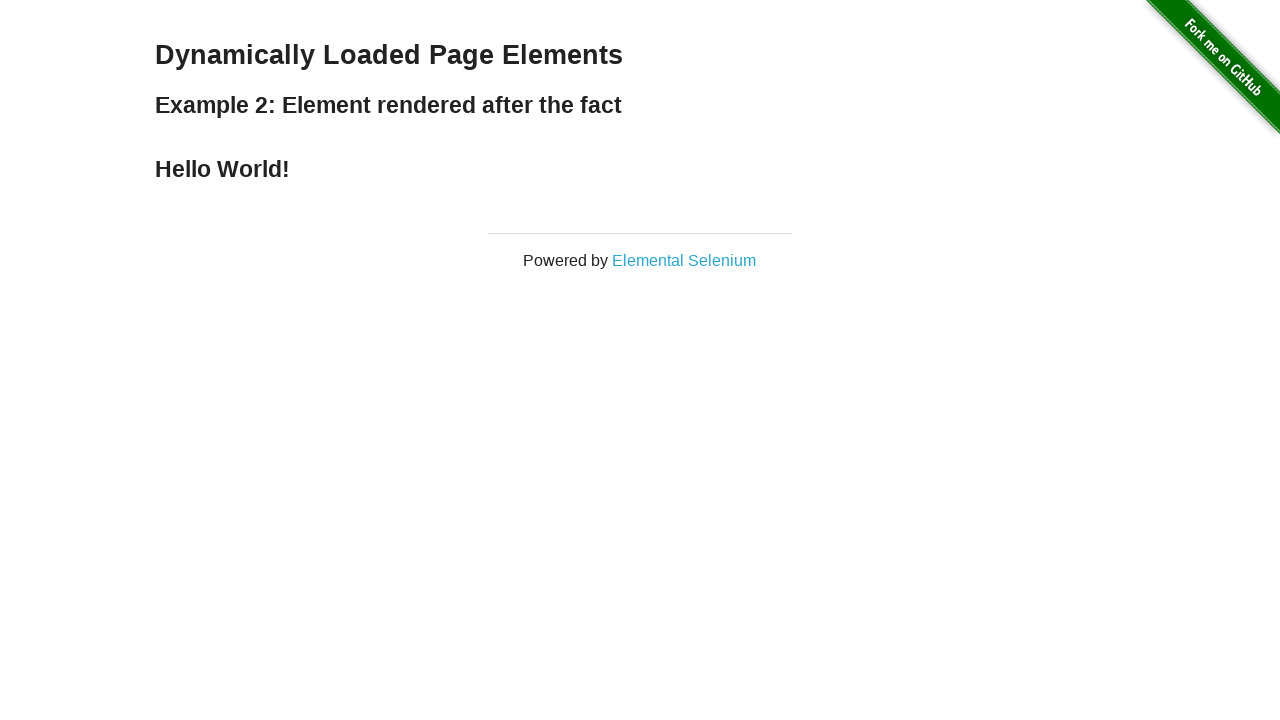

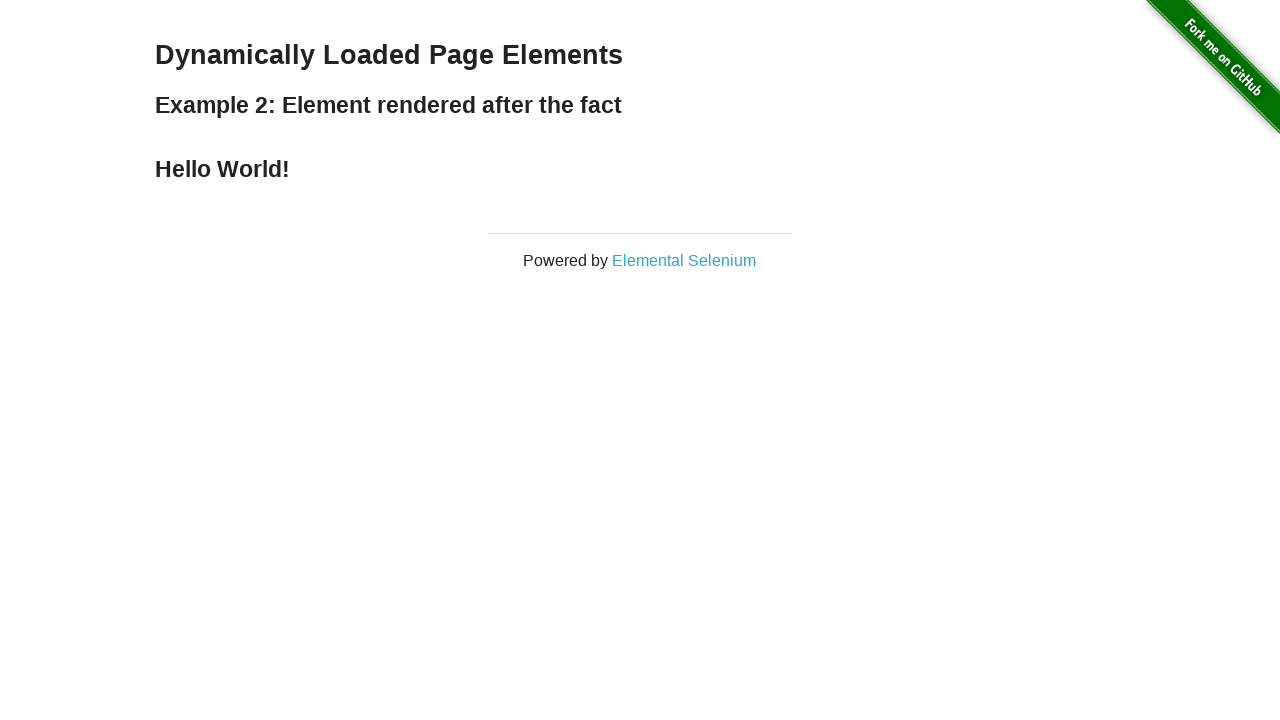